Tests Target.com search functionality by entering a search term in the search field and clicking the search button to submit the query.

Starting URL: https://www.target.com/

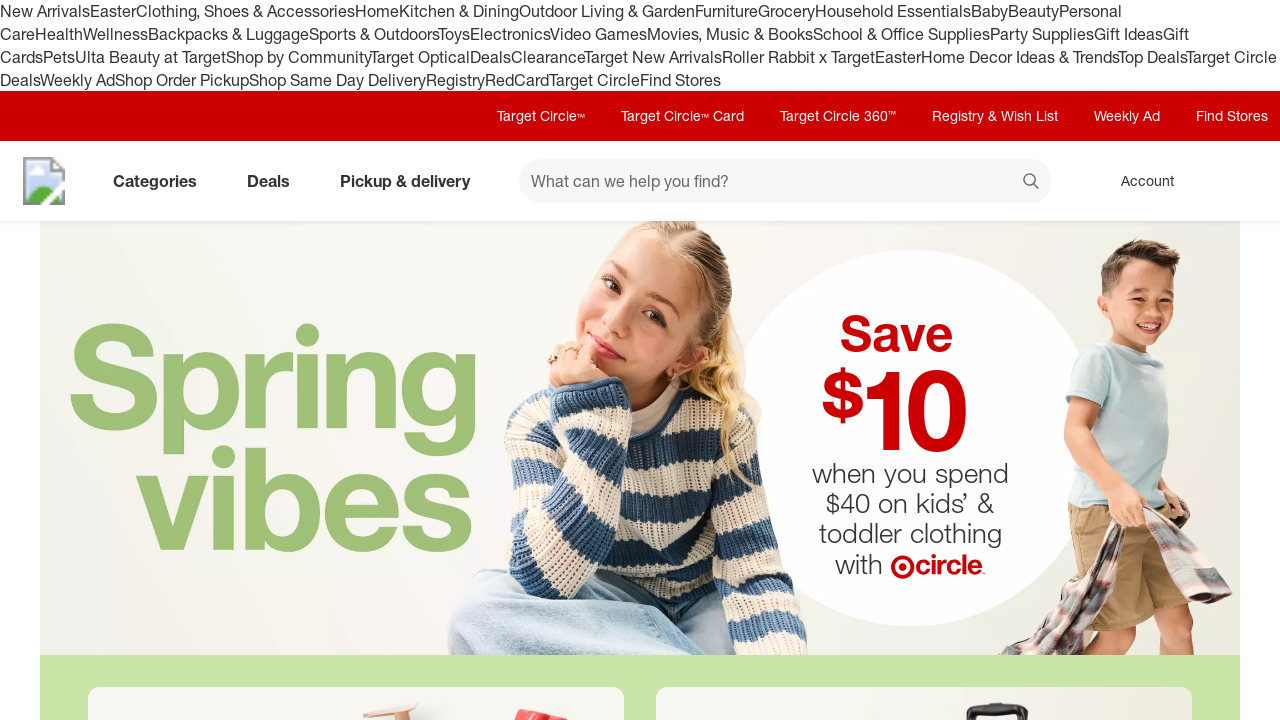

Search input field became visible
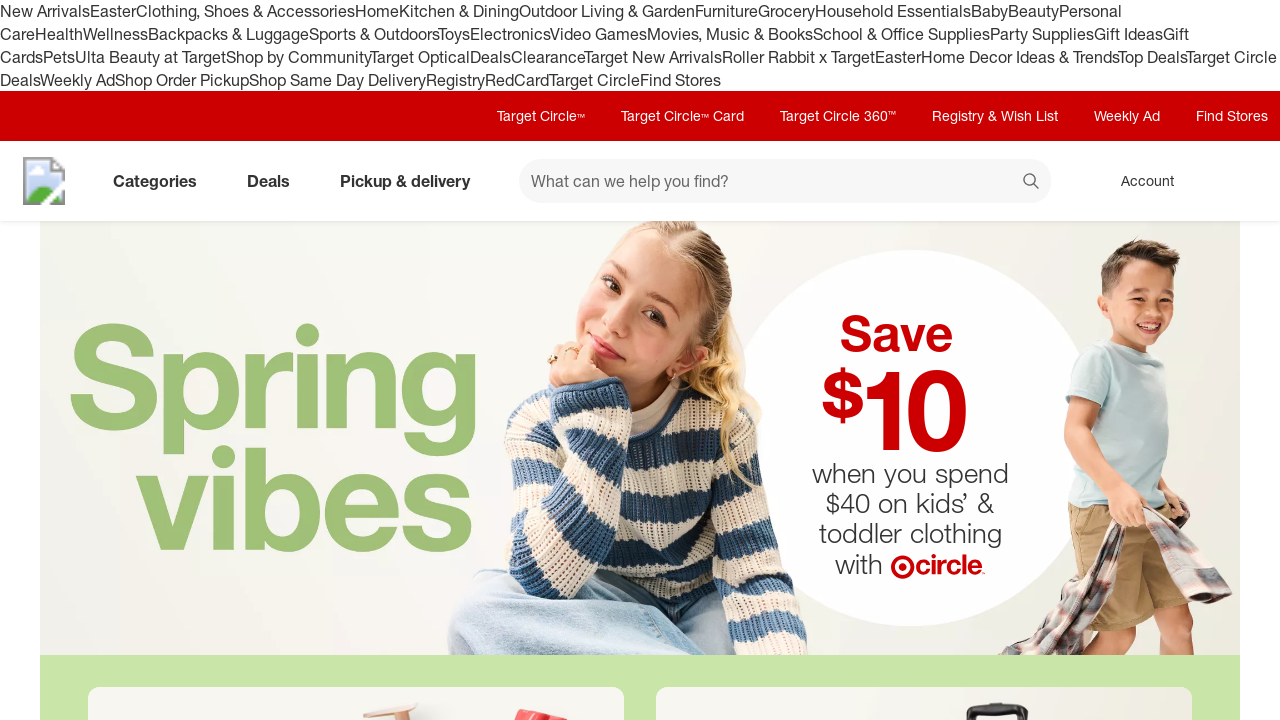

Filled search field with 'wireless headphones' on #search
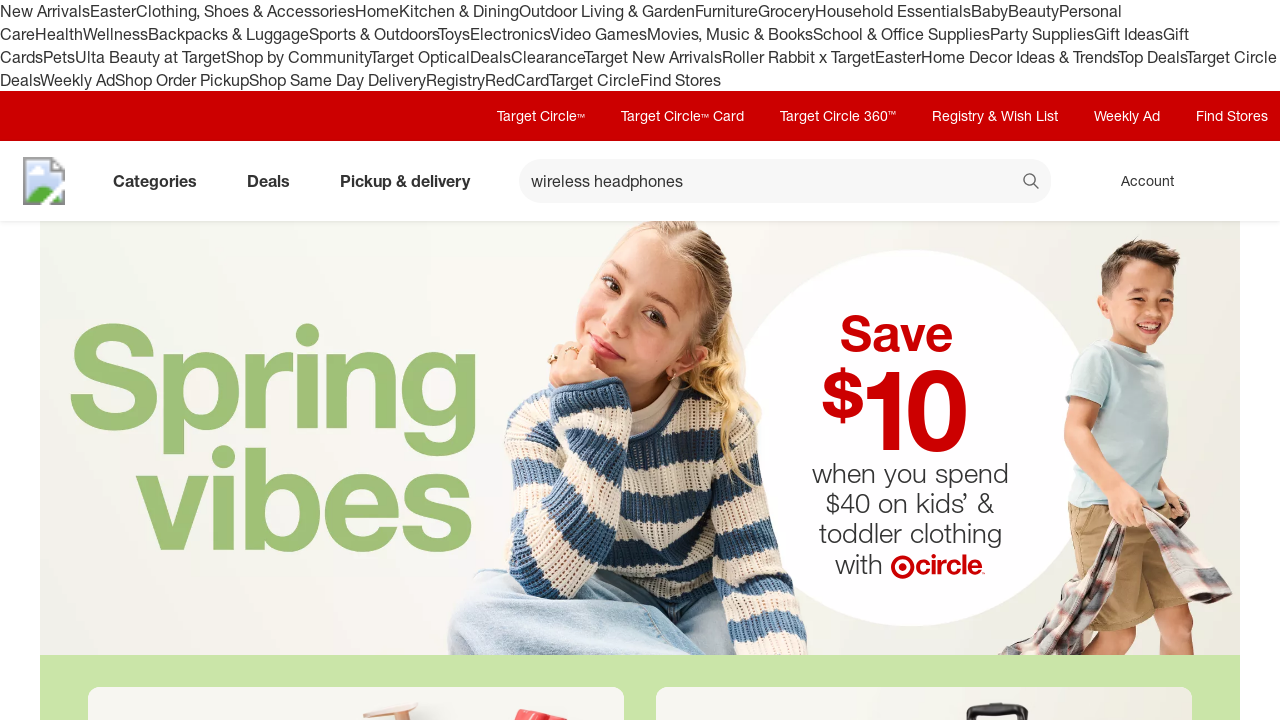

Clicked search button to submit query at (1032, 183) on [data-test='@web/Search/SearchButton']
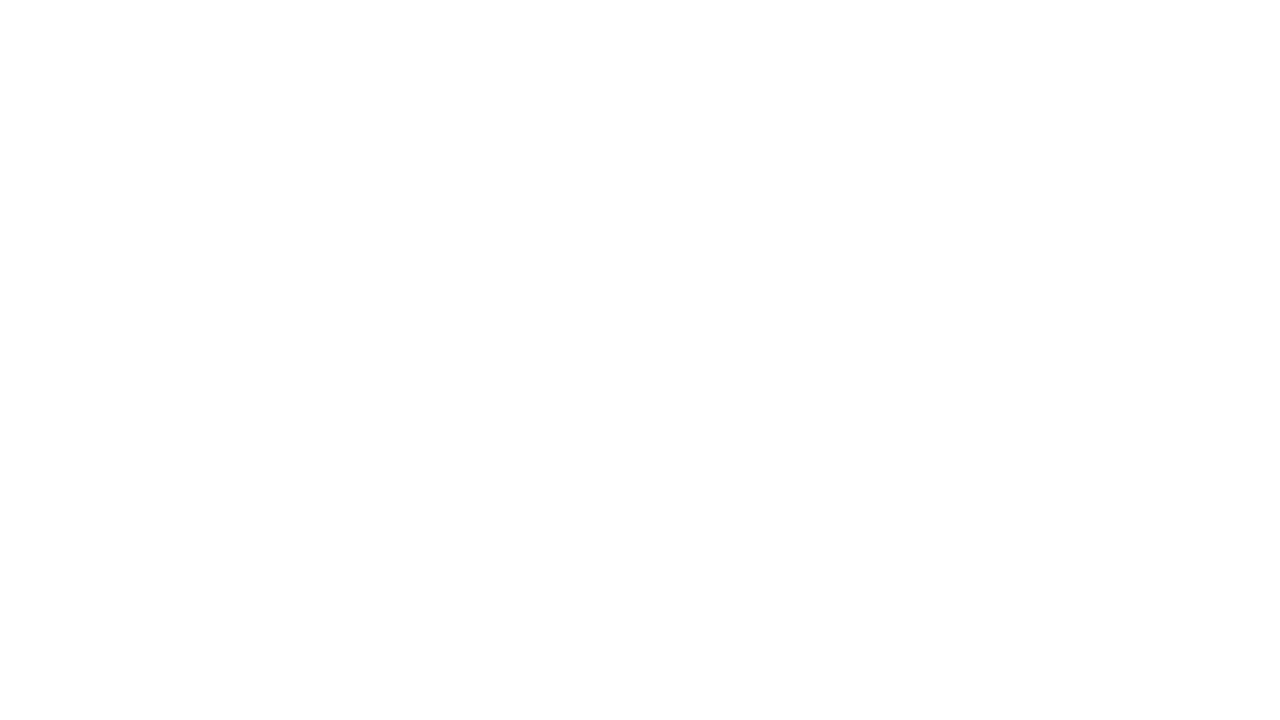

Search results page loaded successfully
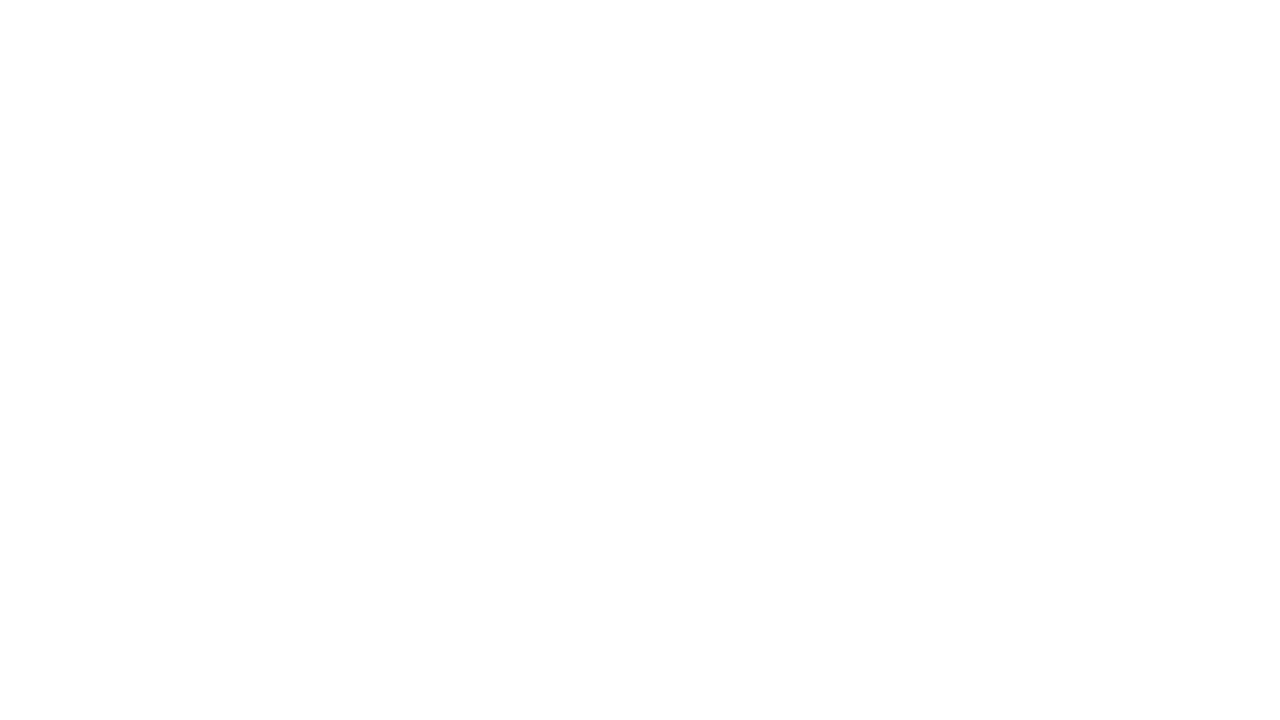

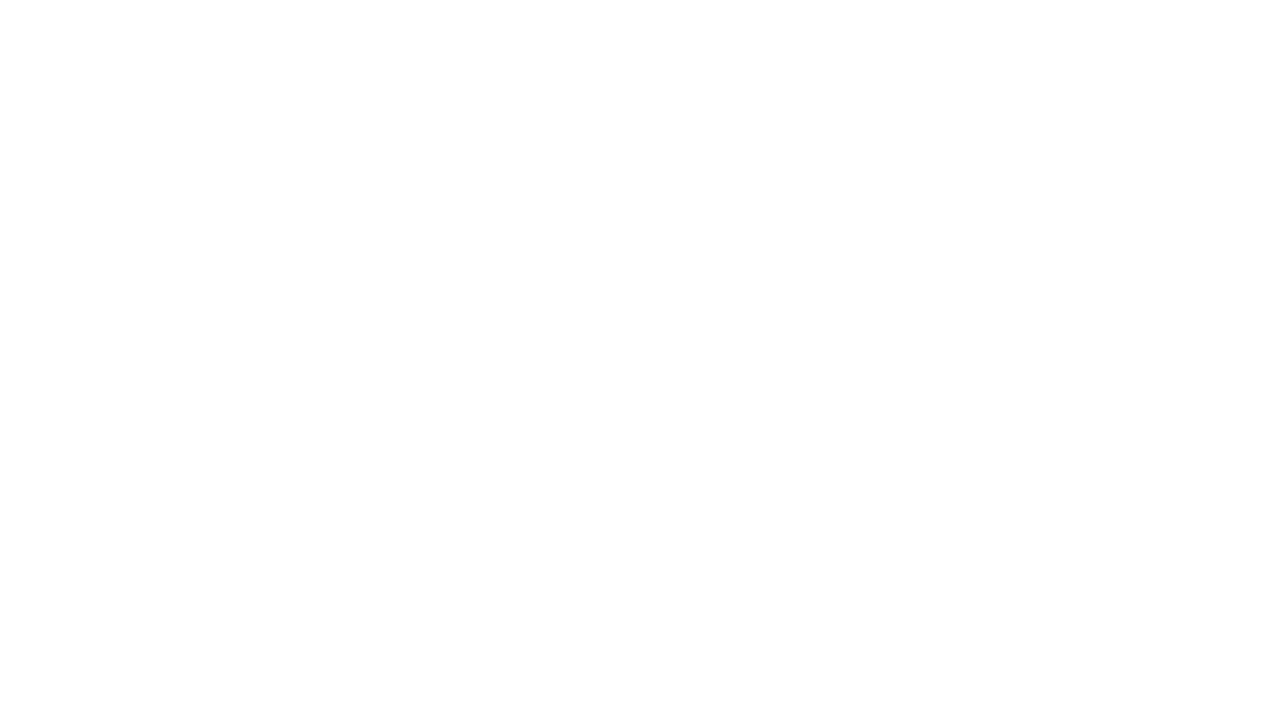